Opens a product category by clicking "Shop by Category" button and selecting a category from the menu

Starting URL: https://ecommerce-playground.lambdatest.io

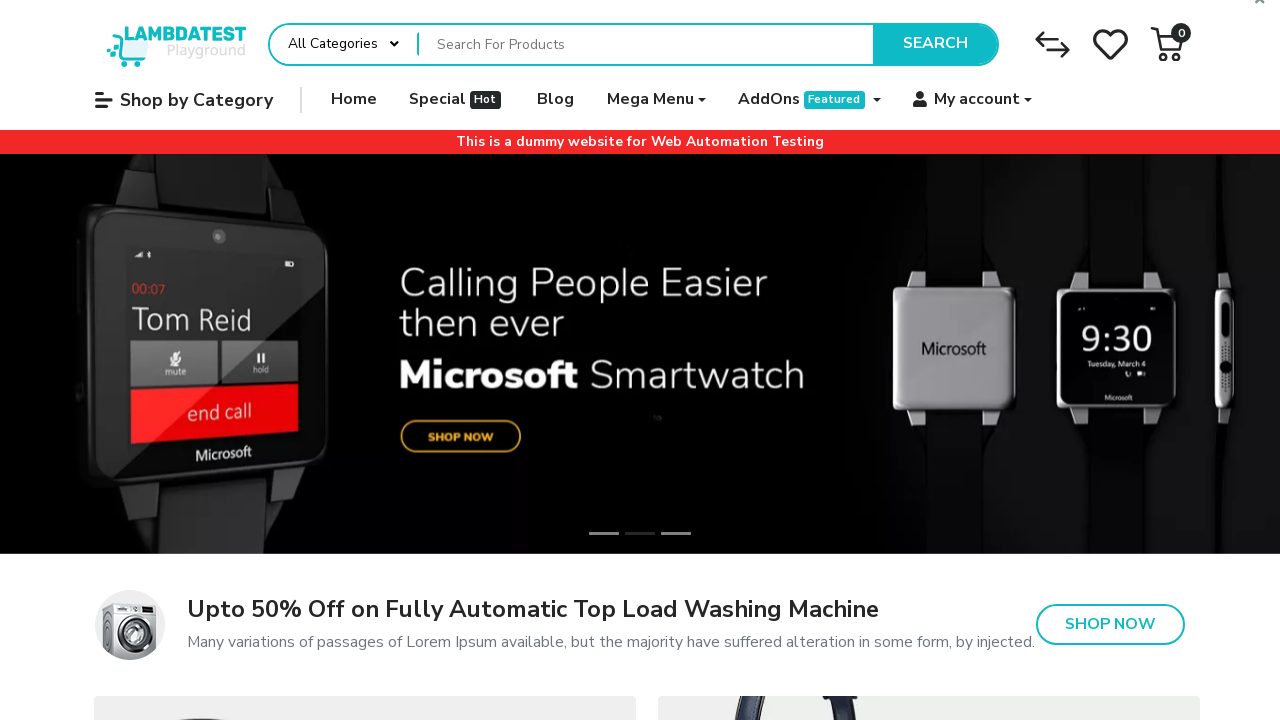

Clicked 'Shop by Category' button at (184, 100) on internal:role=button[name="Shop by Category"i]
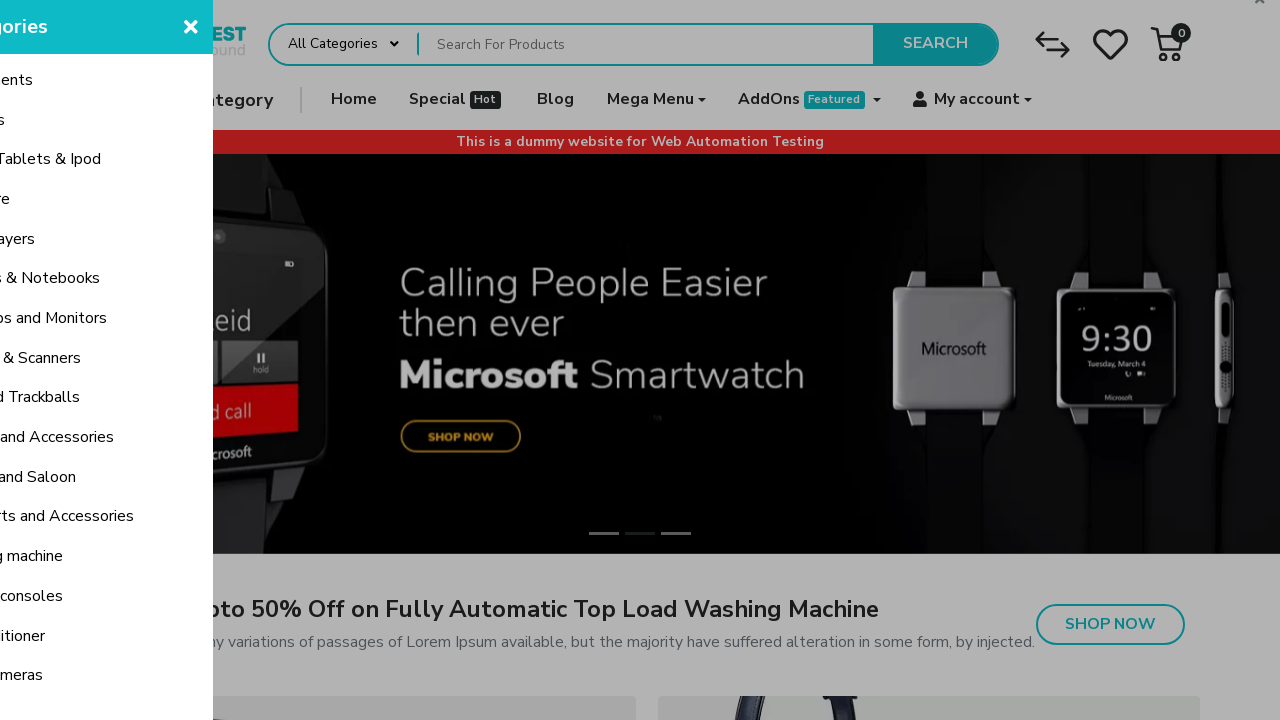

Selected 'Laptops' category from dropdown menu at (160, 279) on internal:role=link[name="Laptops"i]
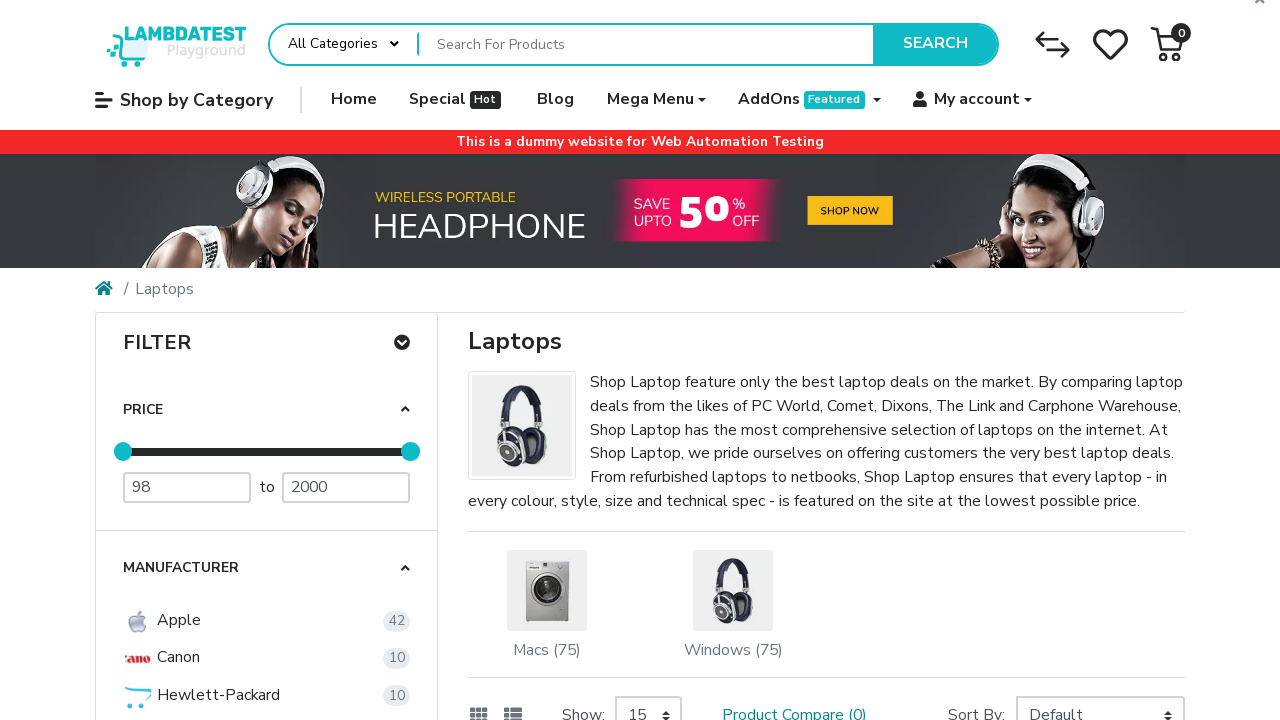

Category page loaded with domcontentloaded state
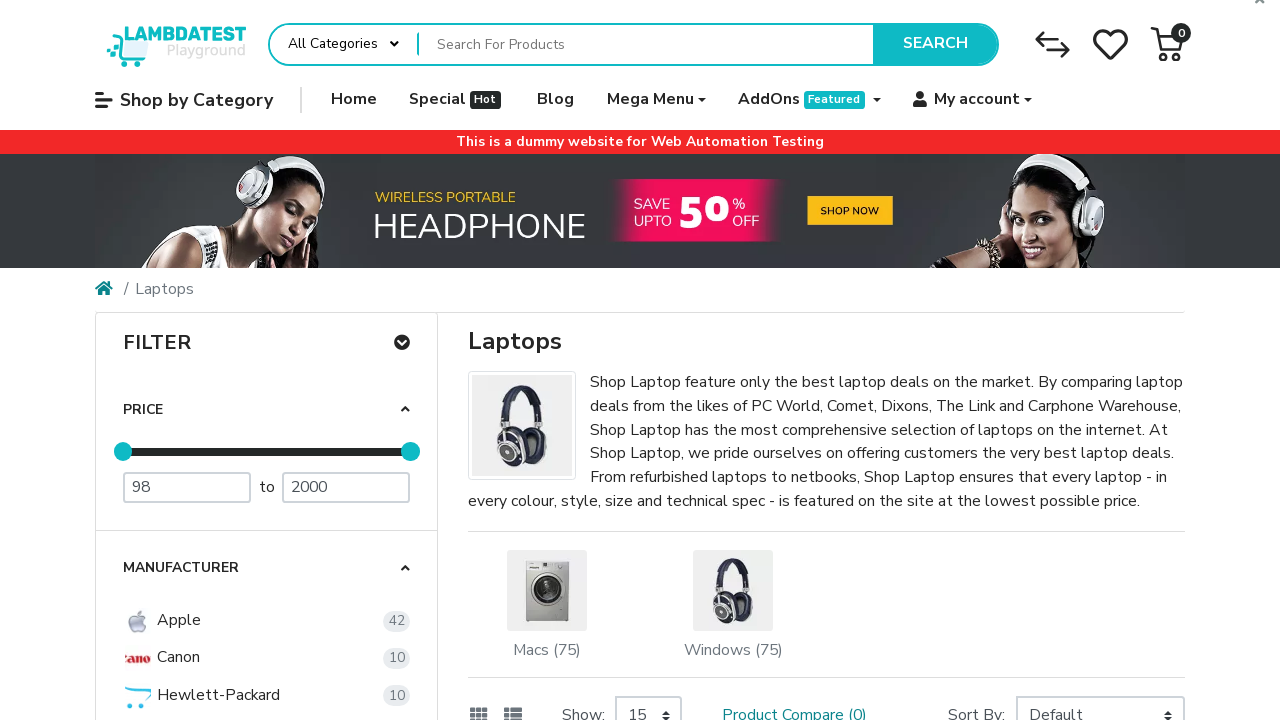

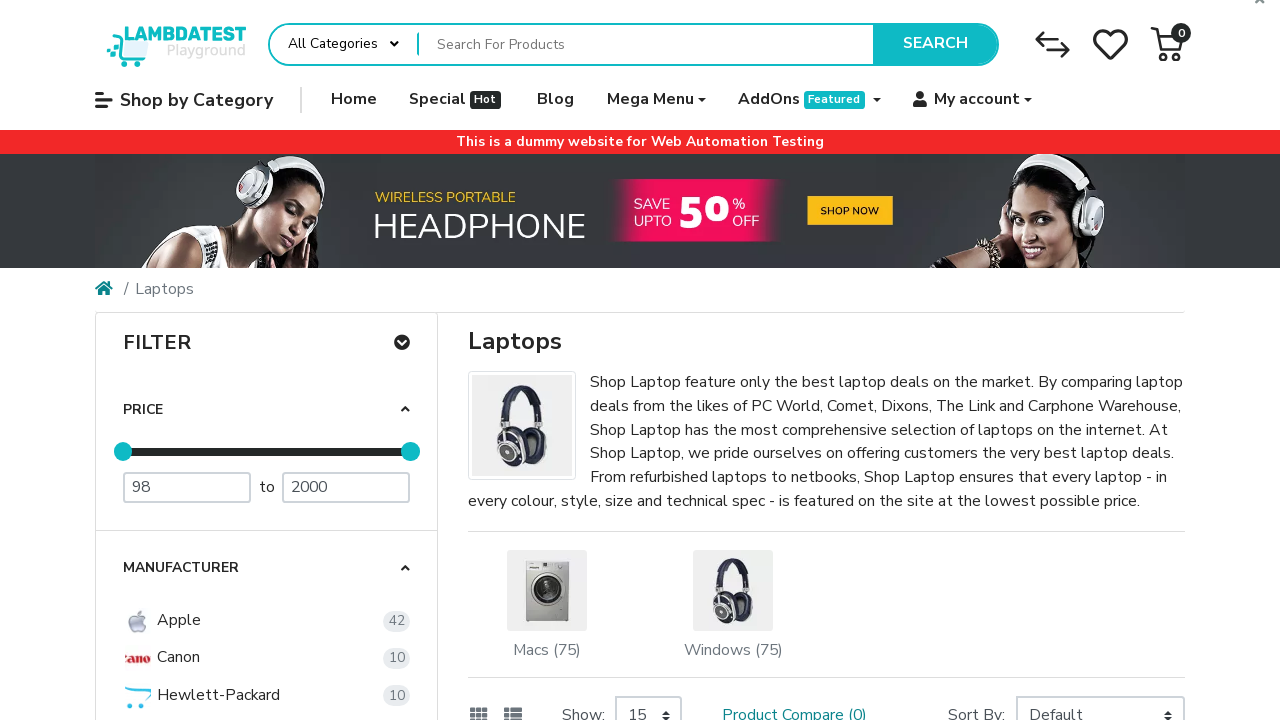